Tests a UI challenge where clicking a generate button produces an order ID, which must then be entered into an input field to solve the puzzle

Starting URL: https://obstaclecourse.tricentis.com/Obstacles/64161

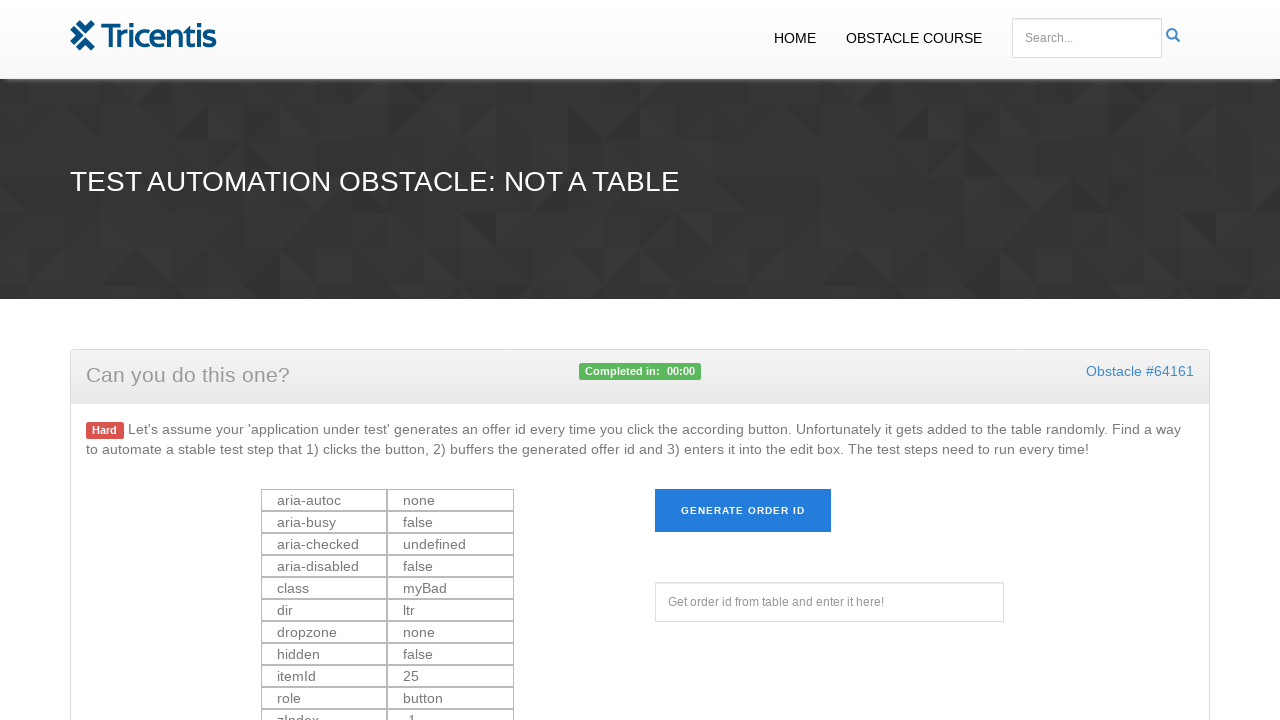

Clicked generate button to create order ID at (743, 511) on #generate
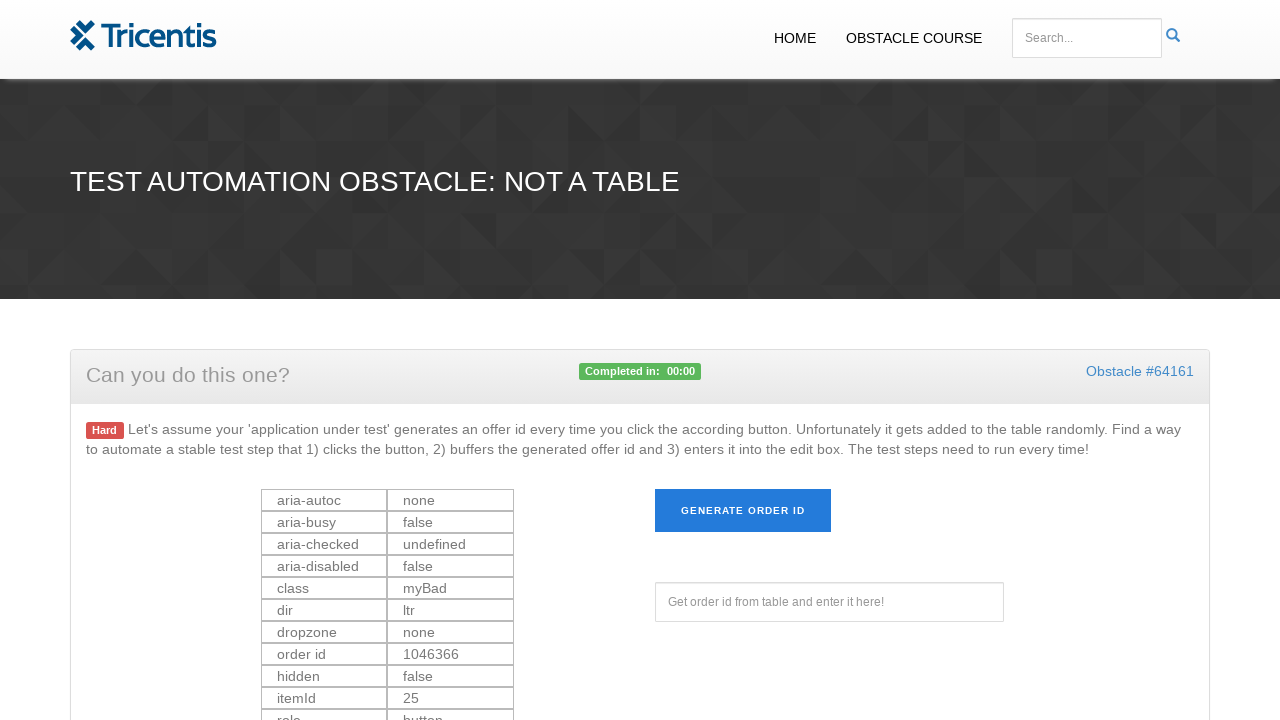

Order ID element loaded and visible
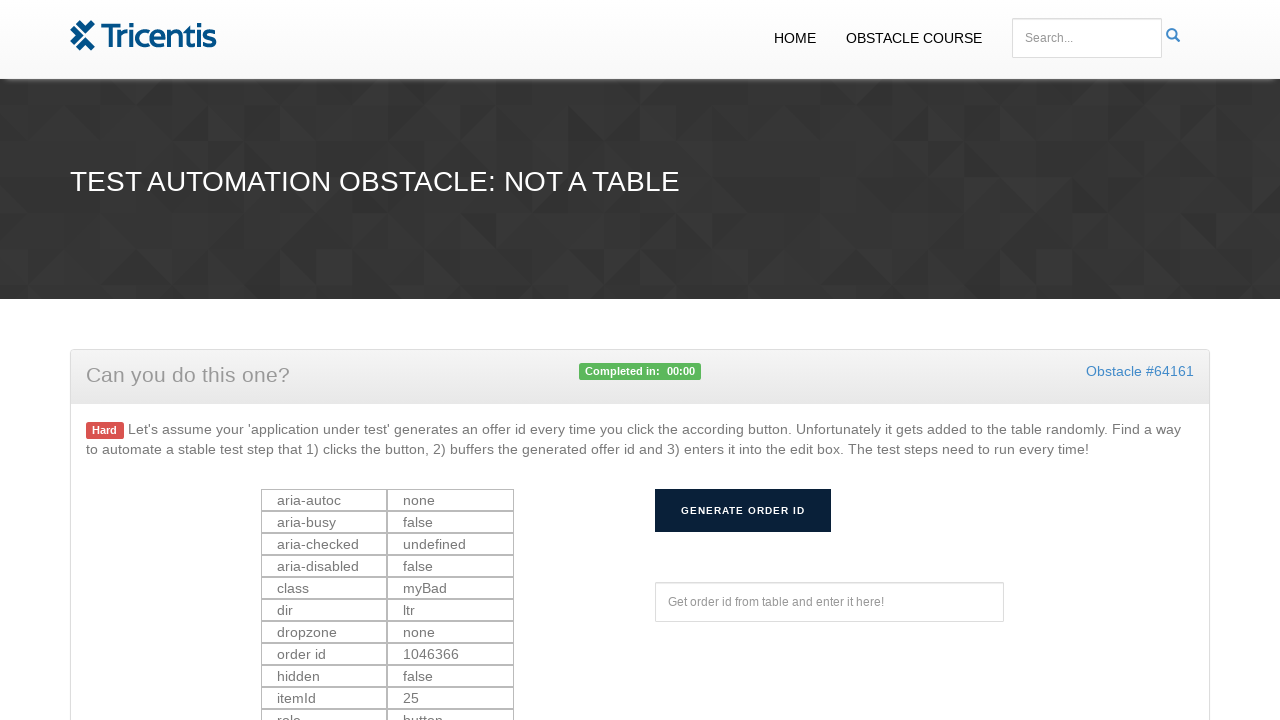

Extracted order ID: 1046366
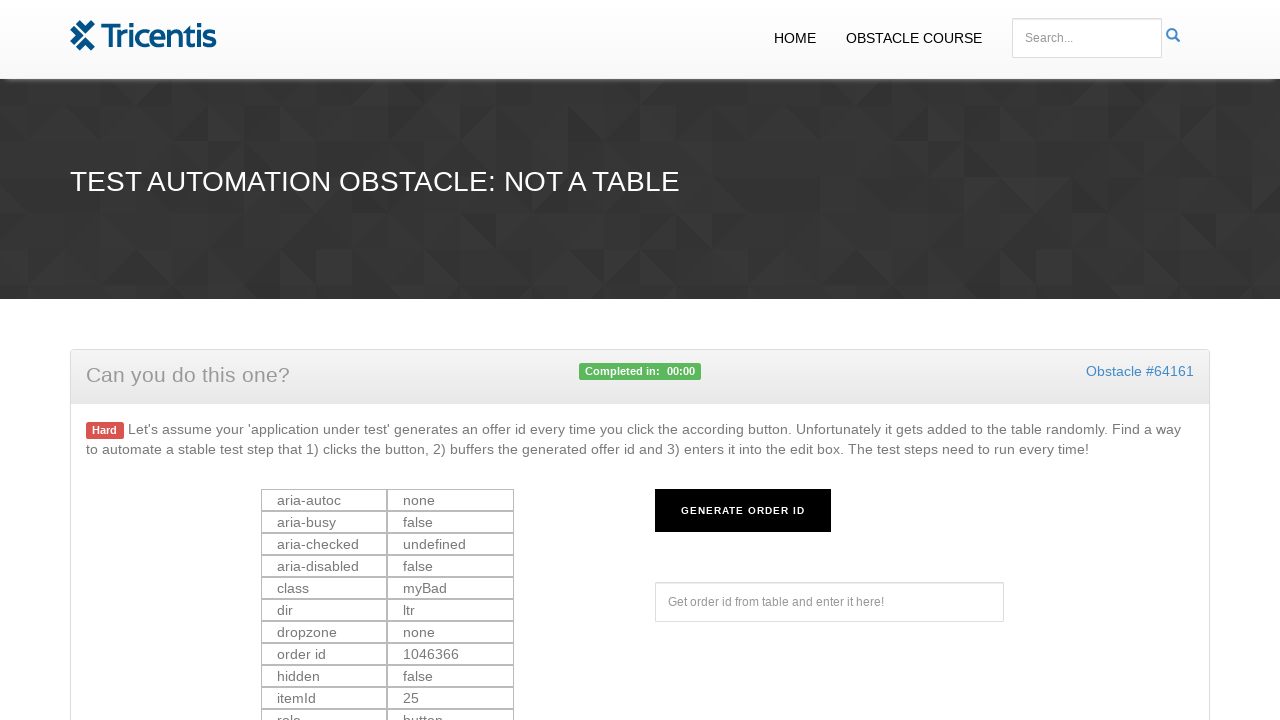

Filled offerId field with order ID: 1046366 on #offerId
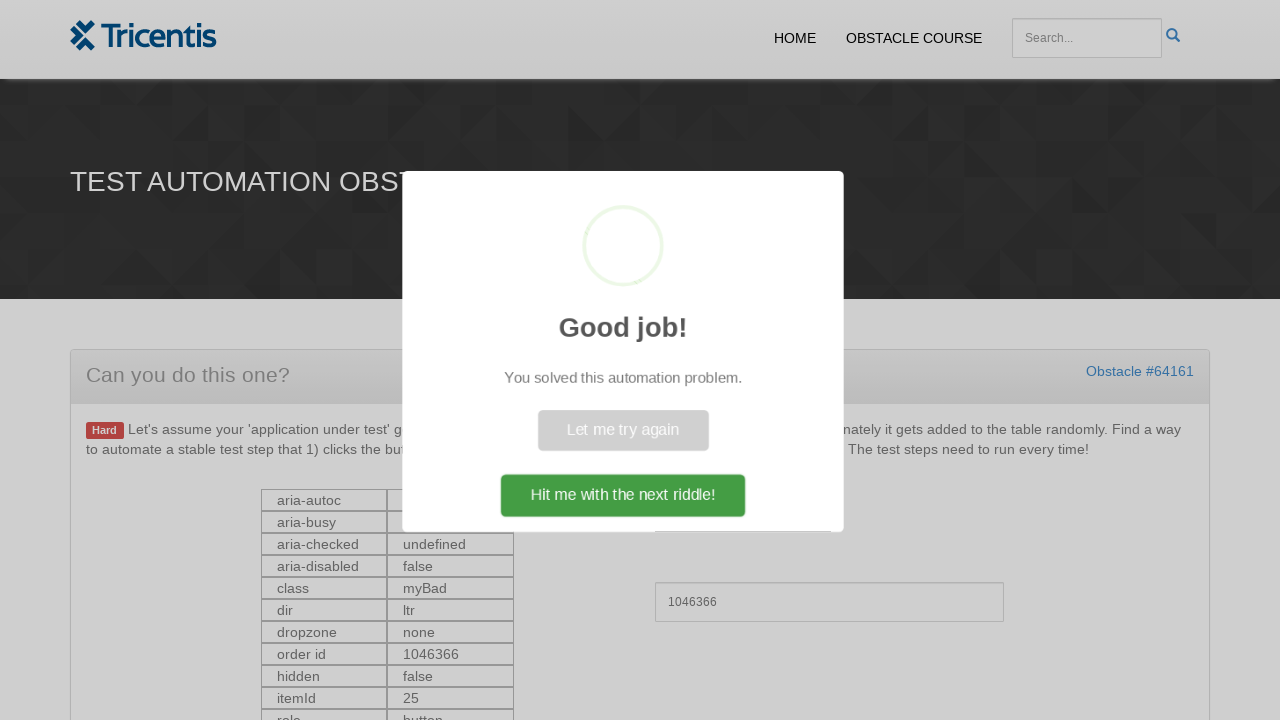

Success message 'Good job!' appeared - puzzle solved
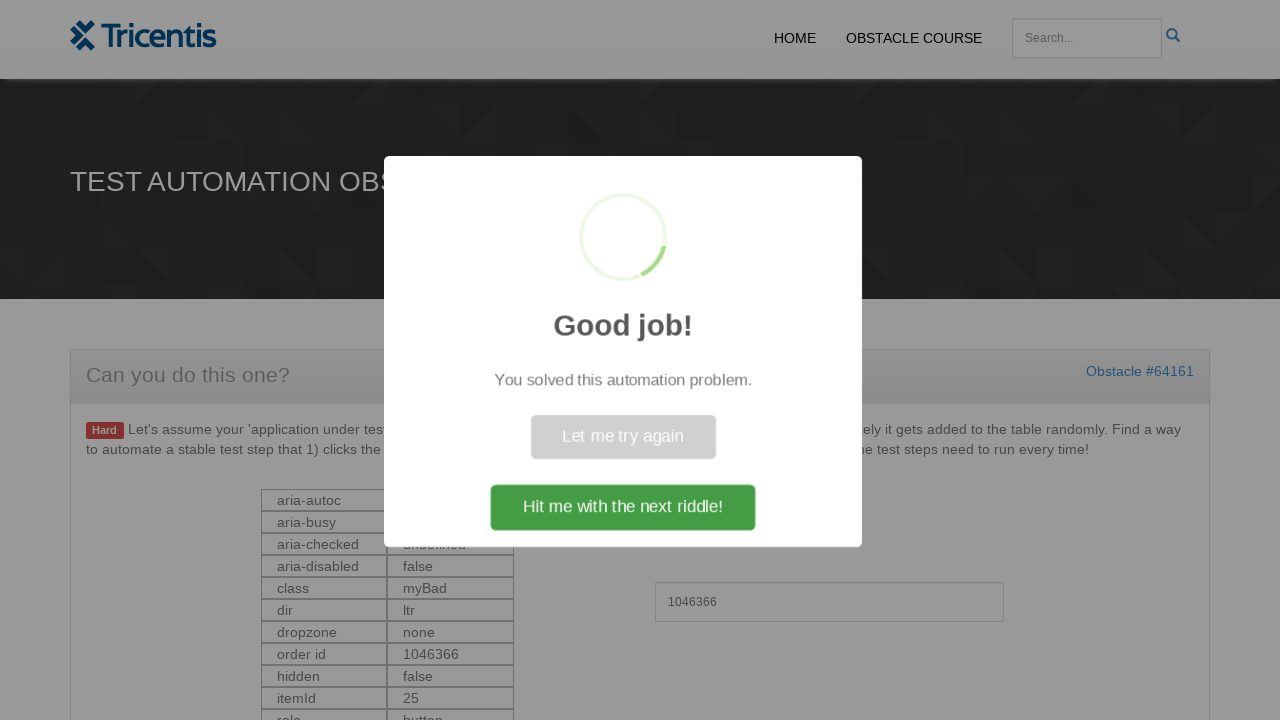

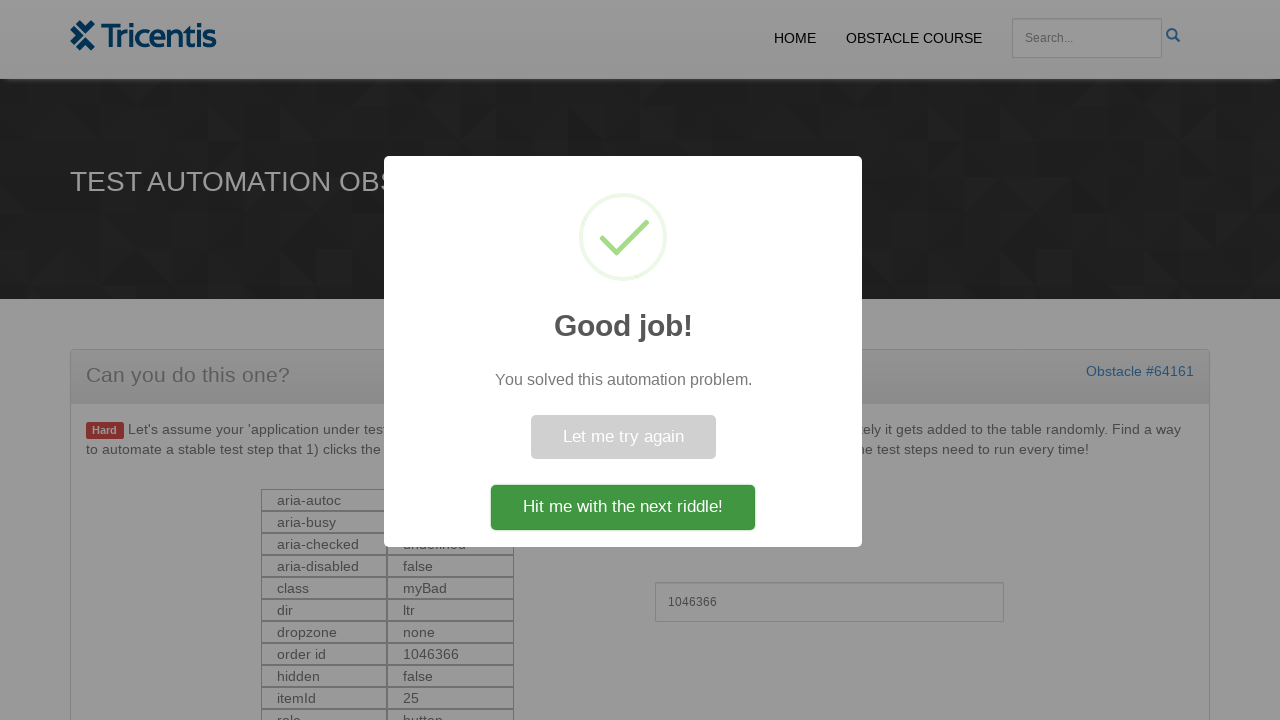